Verifies that the login page title is "Authorization"

Starting URL: https://login1.nextbasecrm.com/

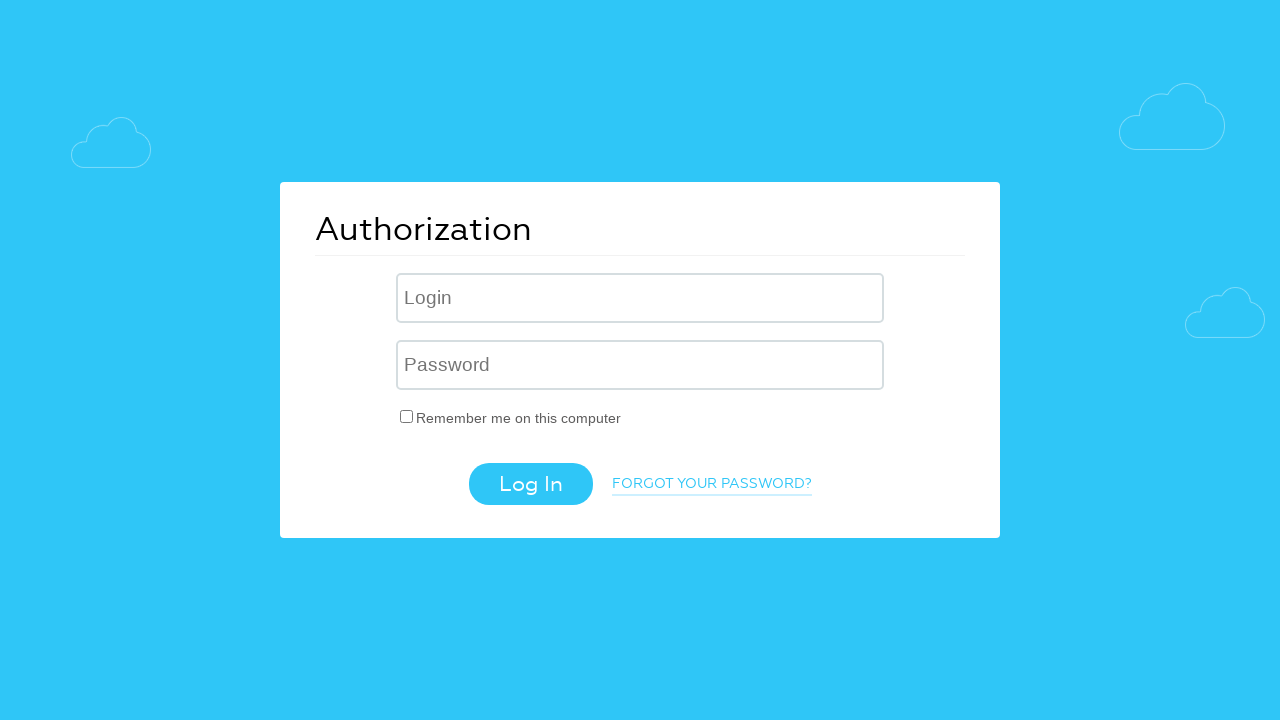

Navigated to login page at https://login1.nextbasecrm.com/
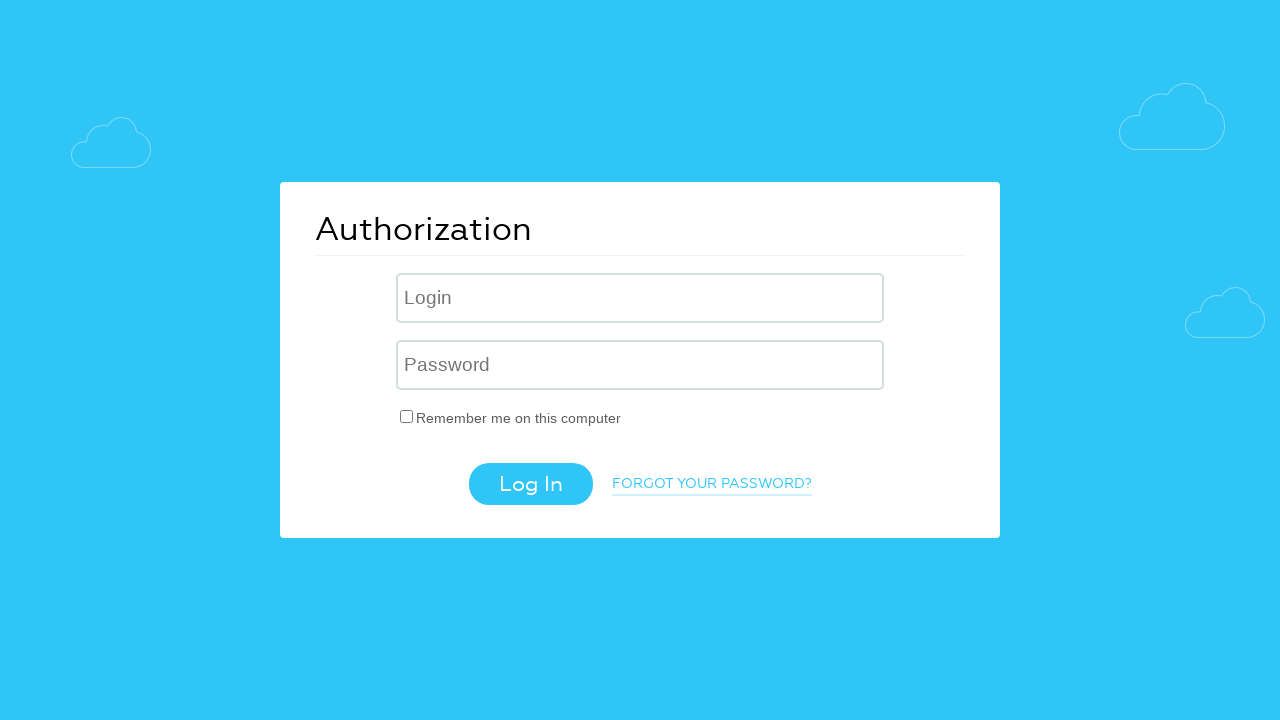

Verified page title is 'Authorization'
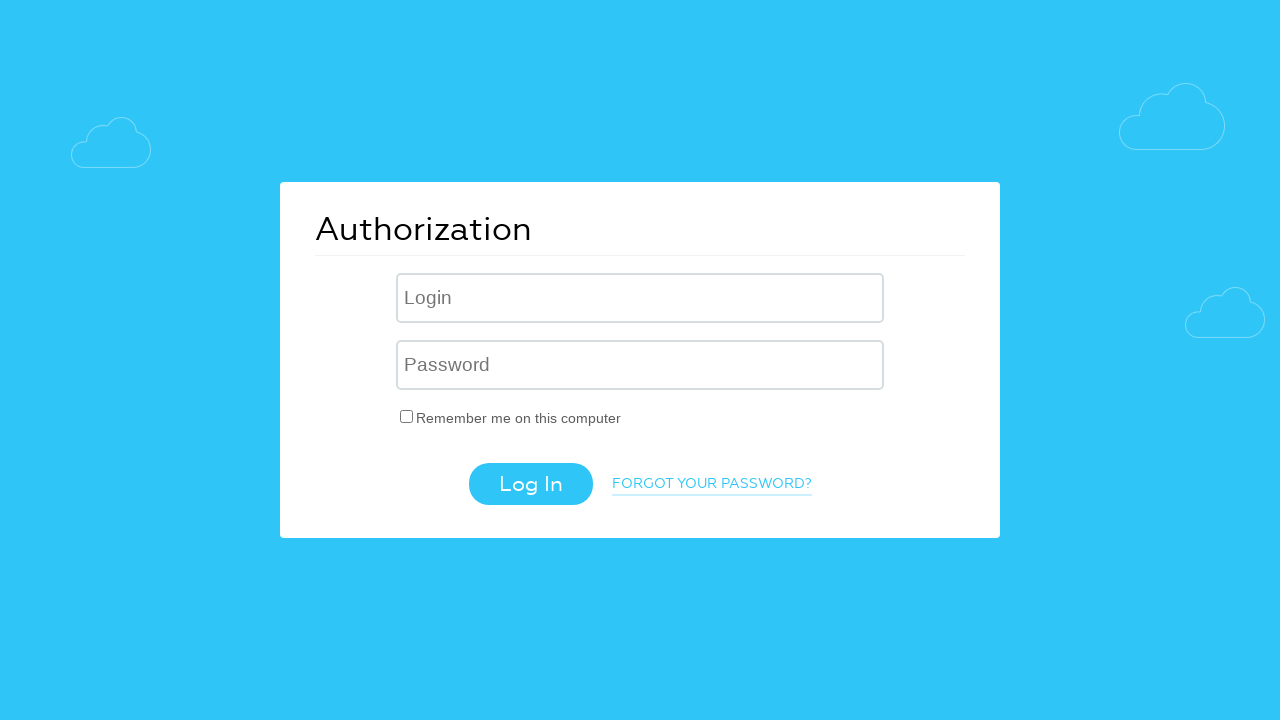

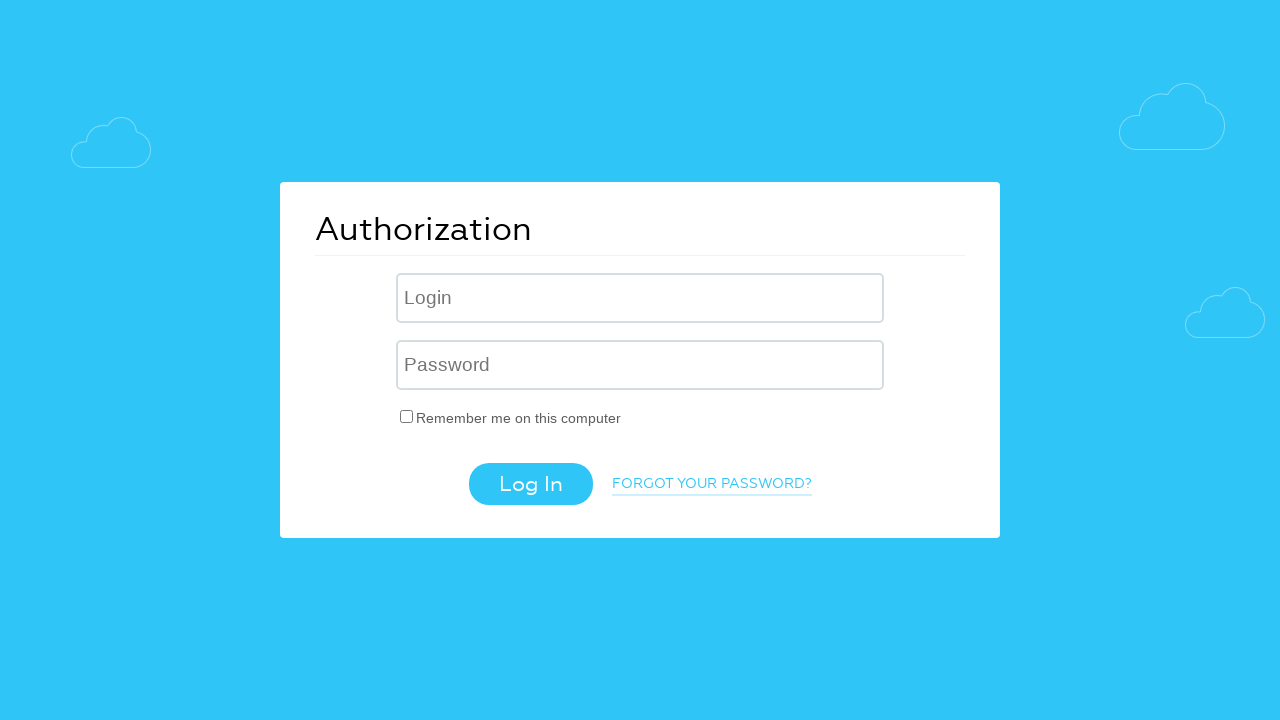